Tests adding a product to the shopping cart on a demo e-commerce site by clicking the 'Add to cart' button for the first product and verifying it appears in the cart panel.

Starting URL: https://bstackdemo.com/

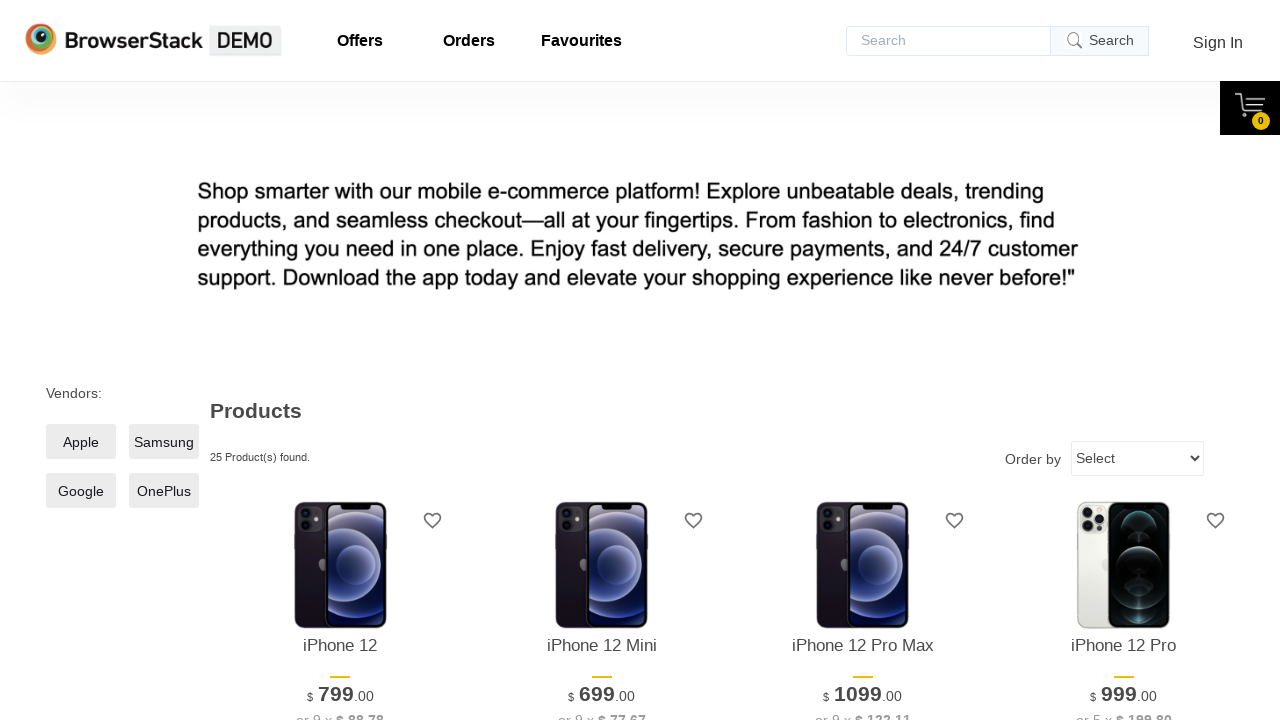

Page loaded with domcontentloaded state
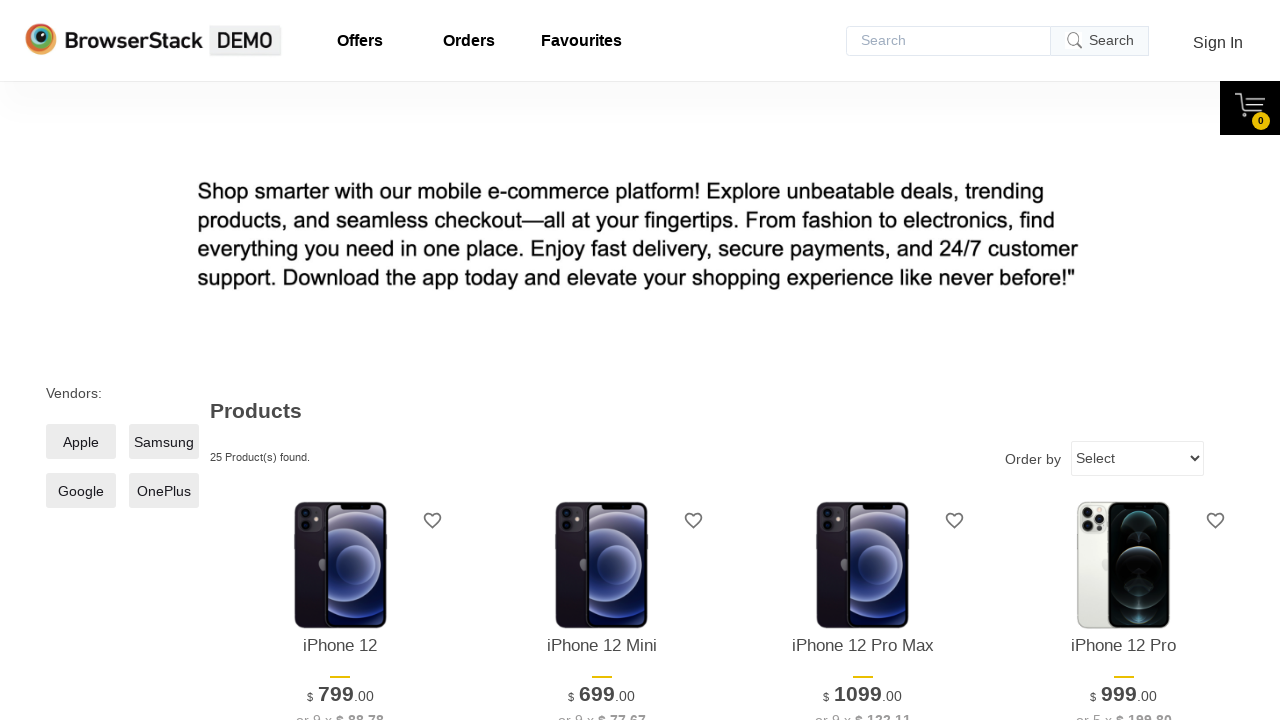

Verified page title contains 'StackDemo'
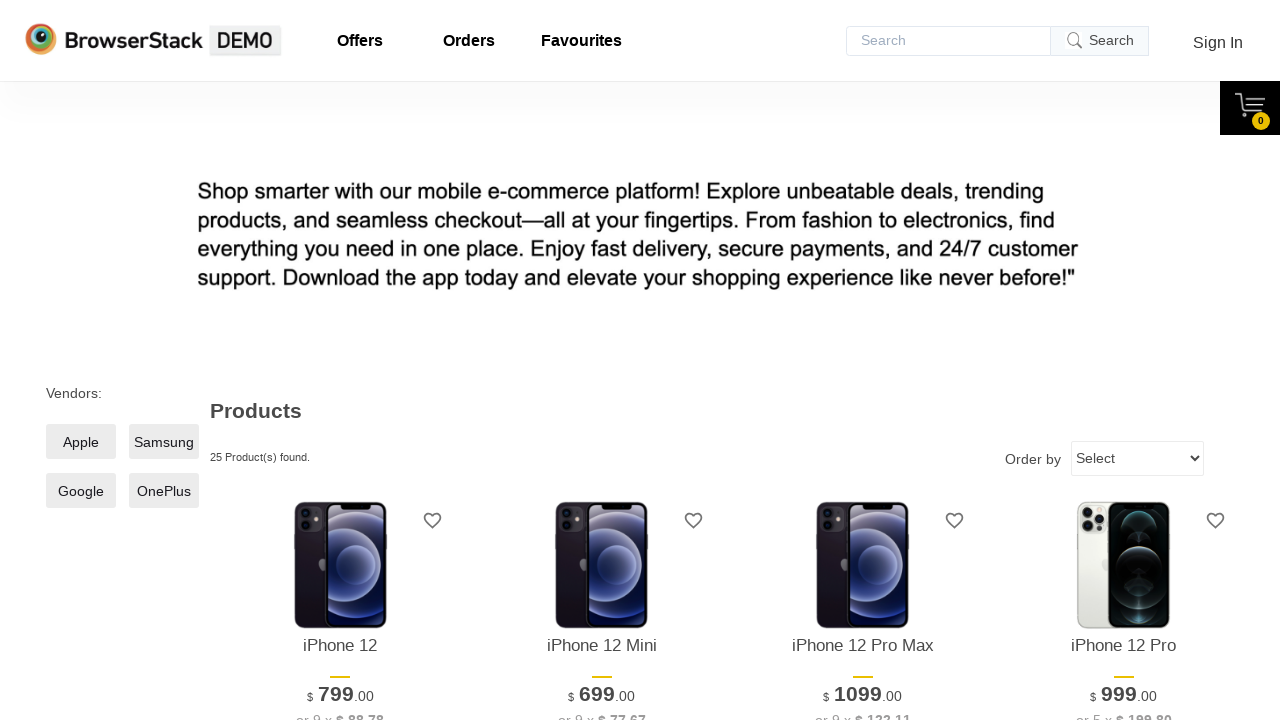

First product element became visible
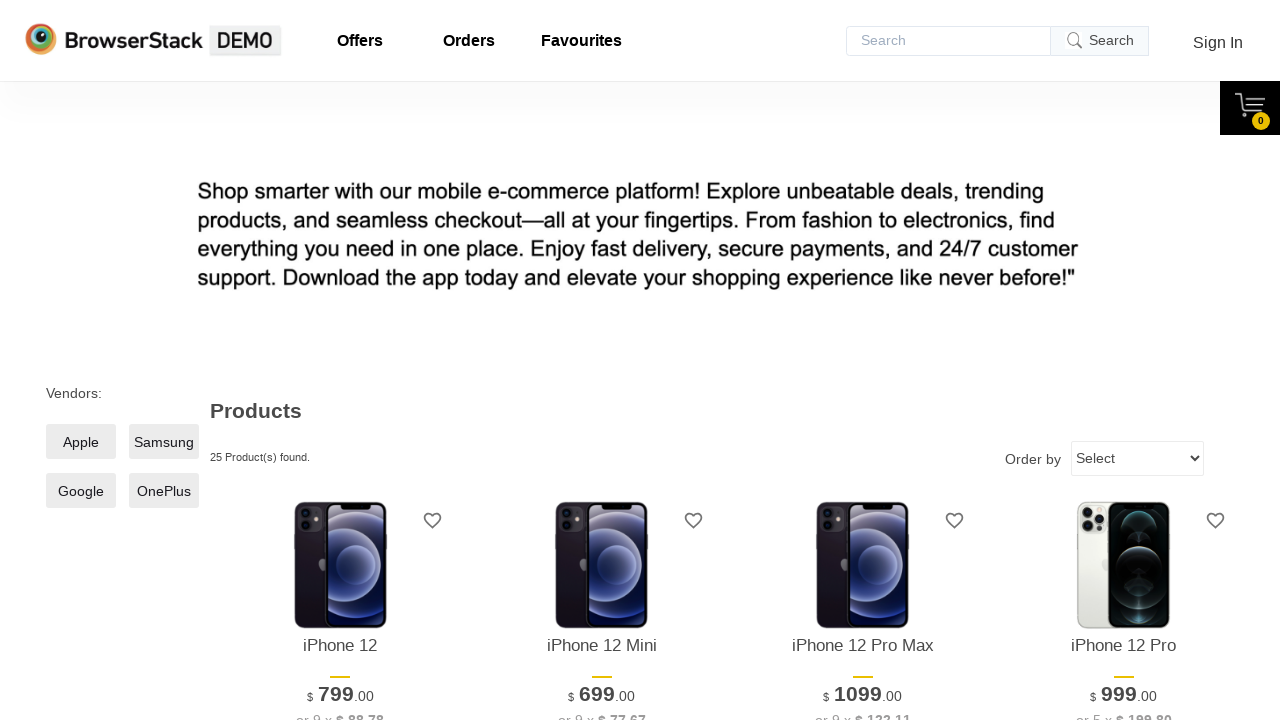

Retrieved first product name: 'iPhone 12'
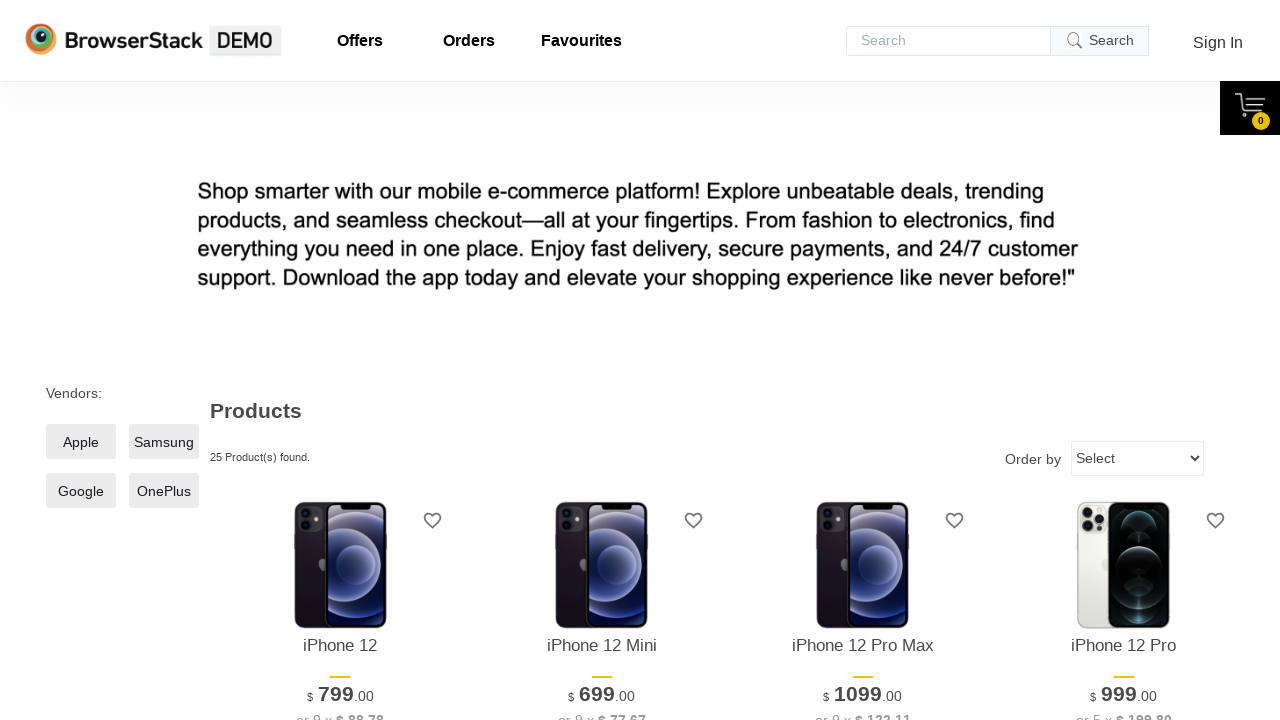

Add to cart button became visible
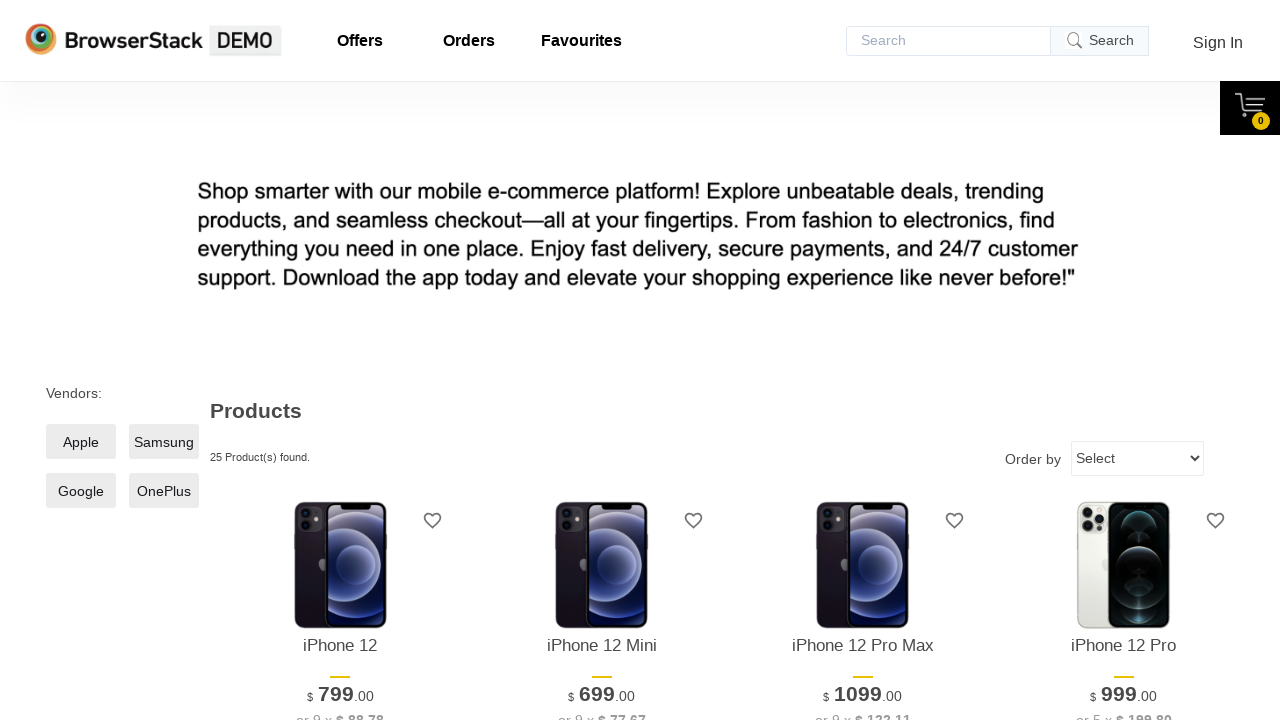

Clicked 'Add to cart' button for first product at (340, 361) on xpath=//*[@id="1"]/div[4]
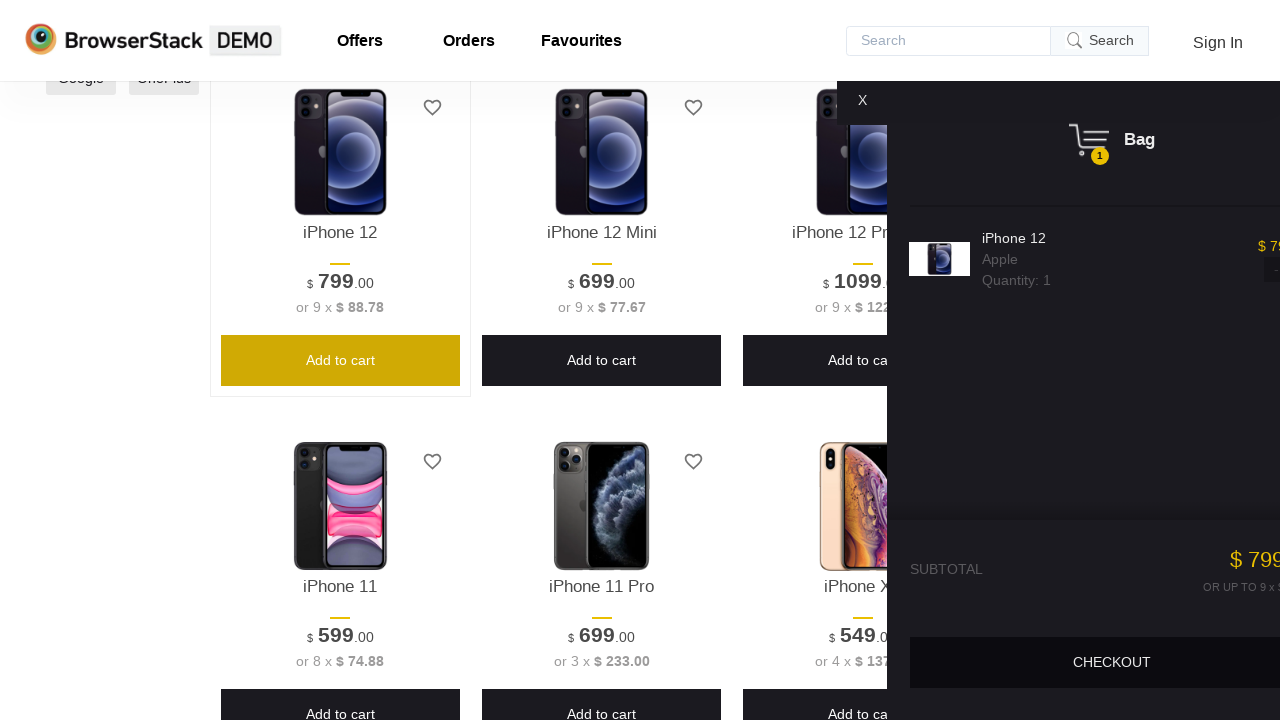

Cart panel appeared on screen
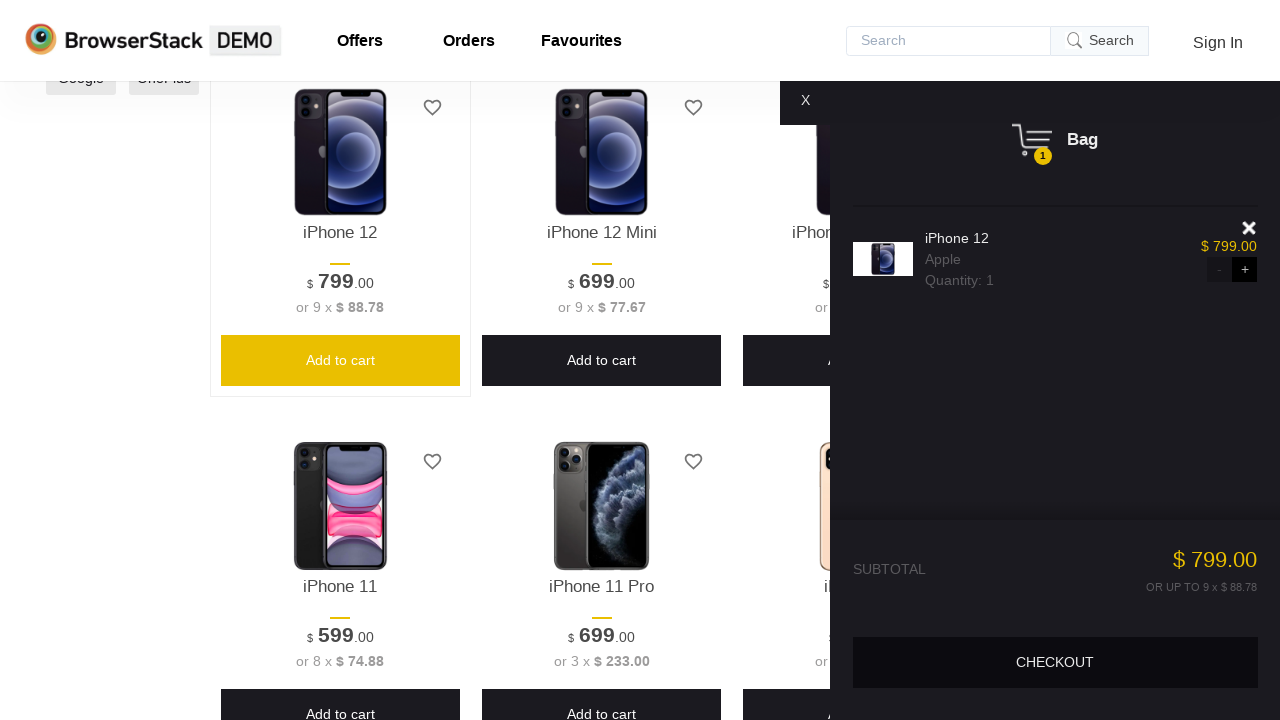

Product in cart became visible
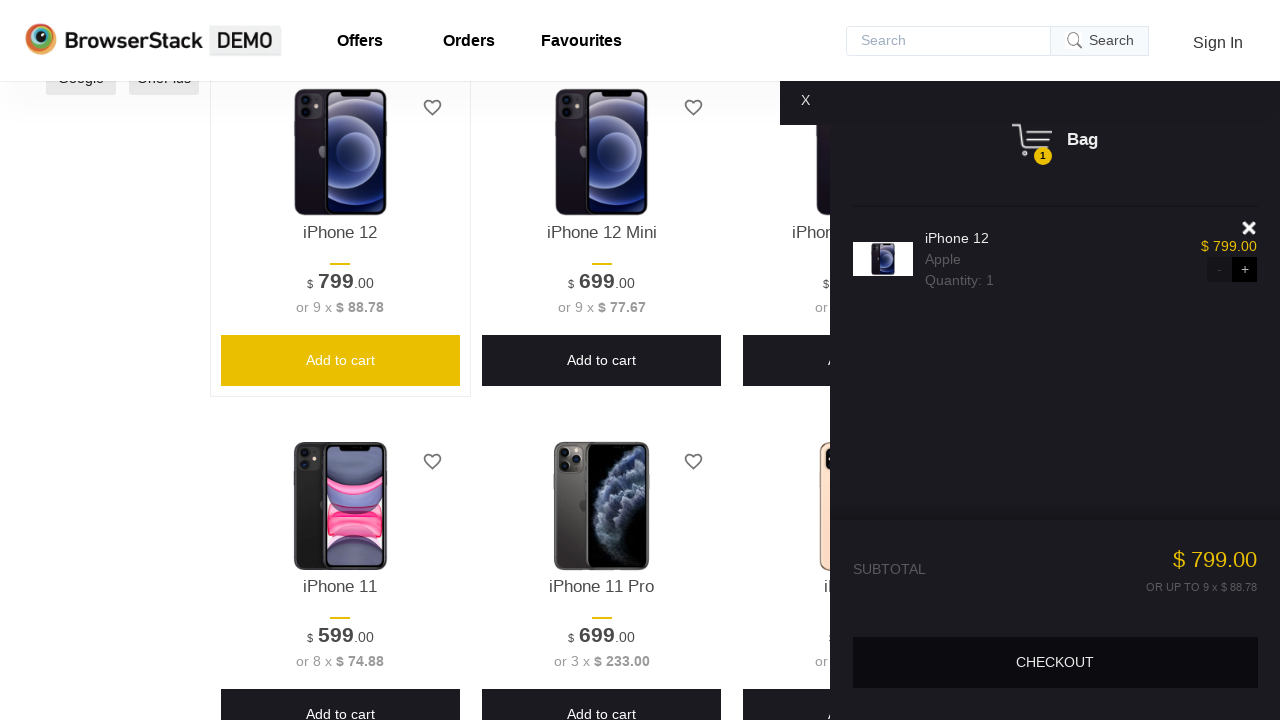

Retrieved product name from cart: 'iPhone 12'
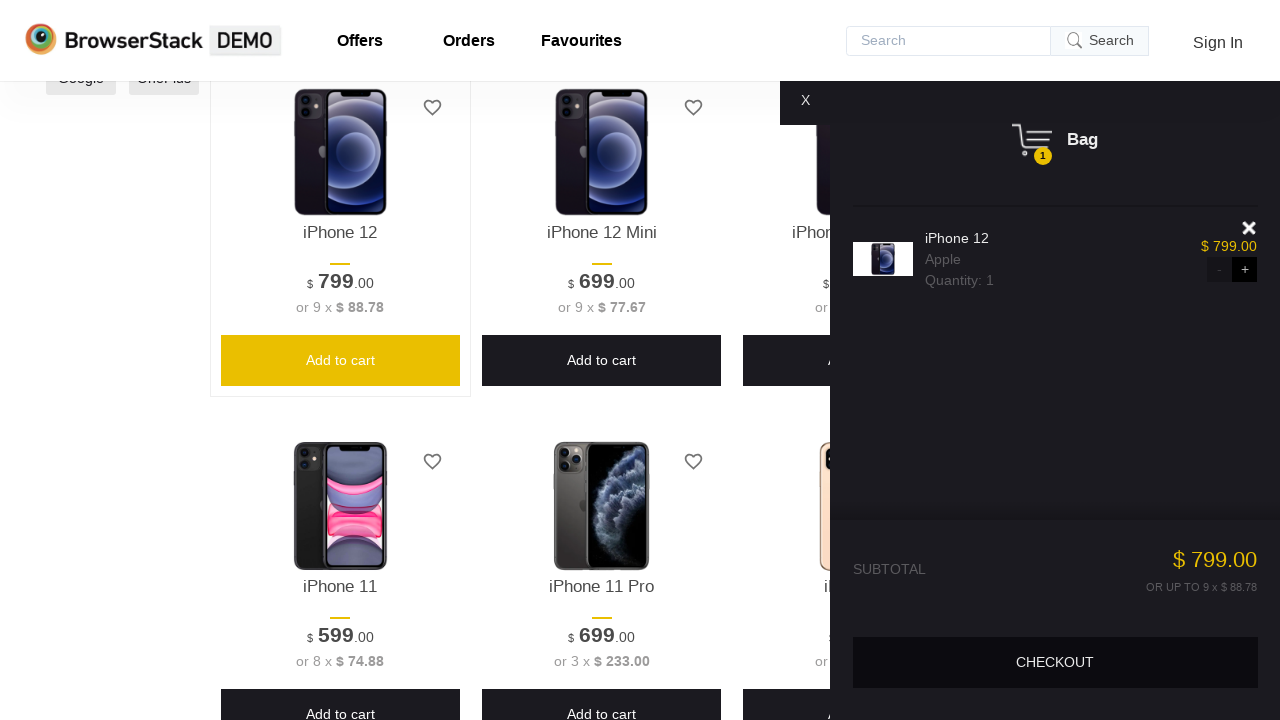

Verified product in cart matches the product added
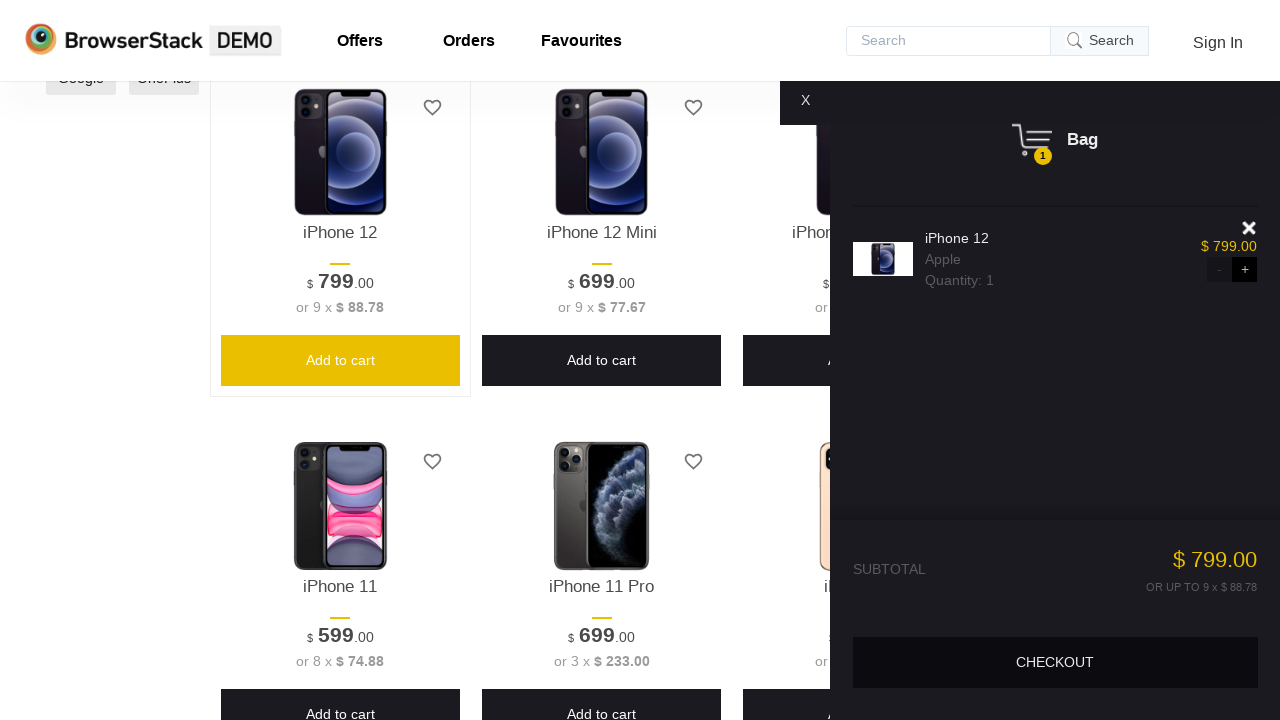

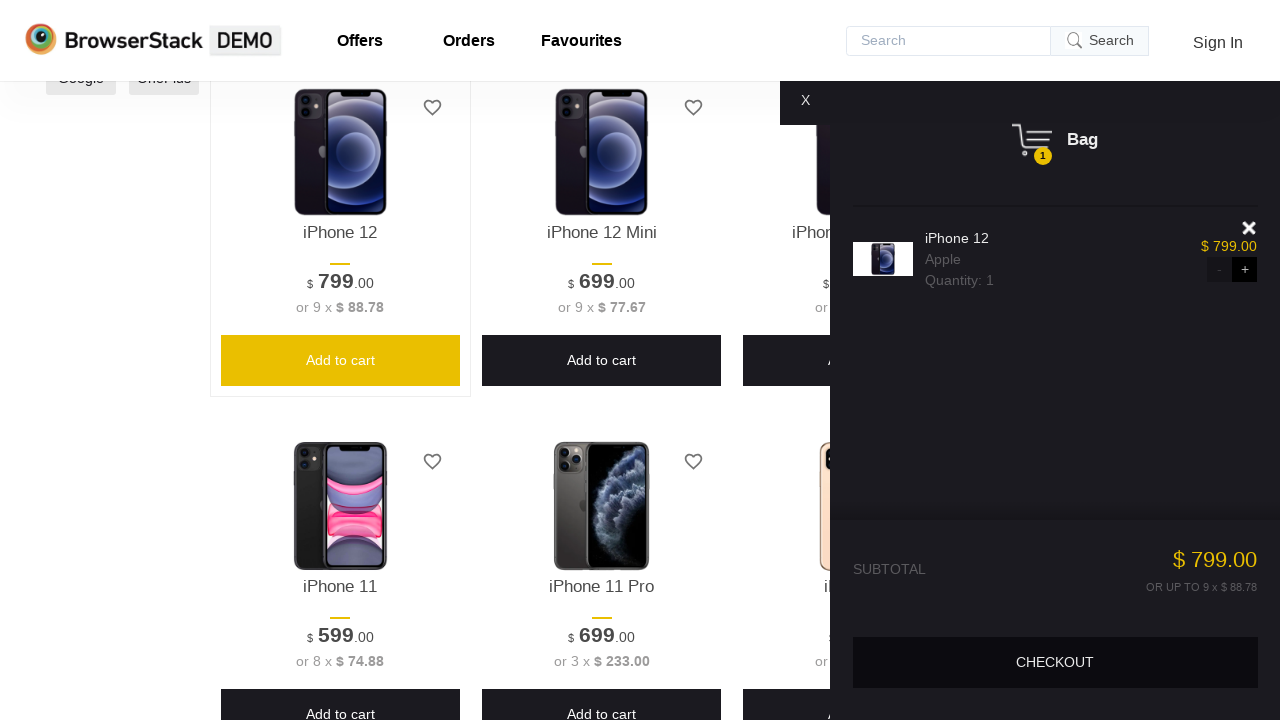